Tests checkbox functionality by checking and unchecking checkboxes on a form

Starting URL: https://the-internet.herokuapp.com/checkboxes

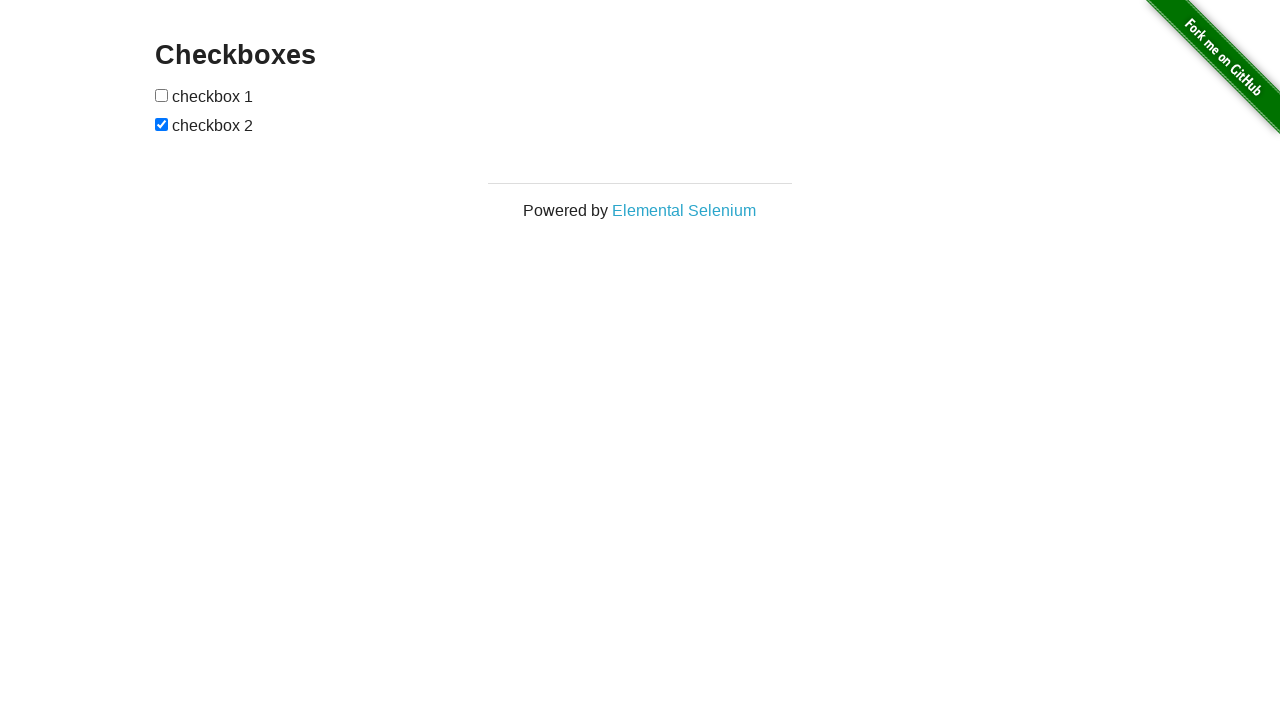

Located first checkbox on the form
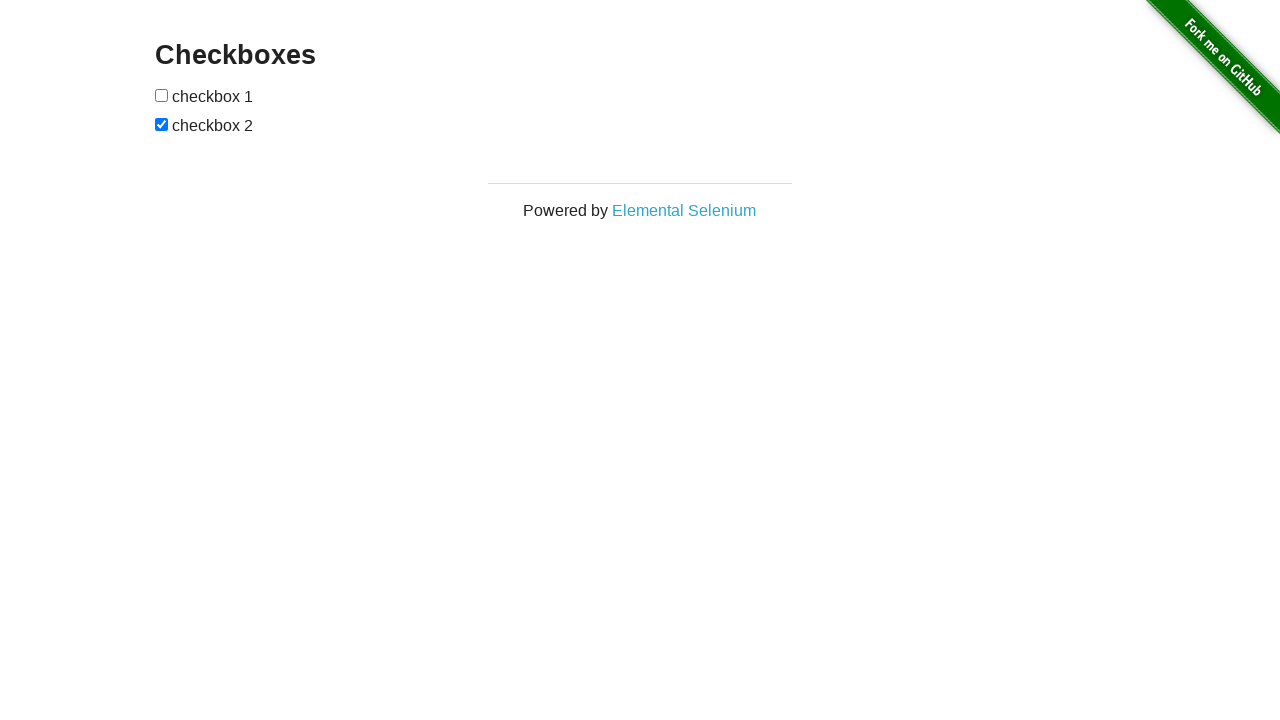

Checked first checkbox state - it was unchecked
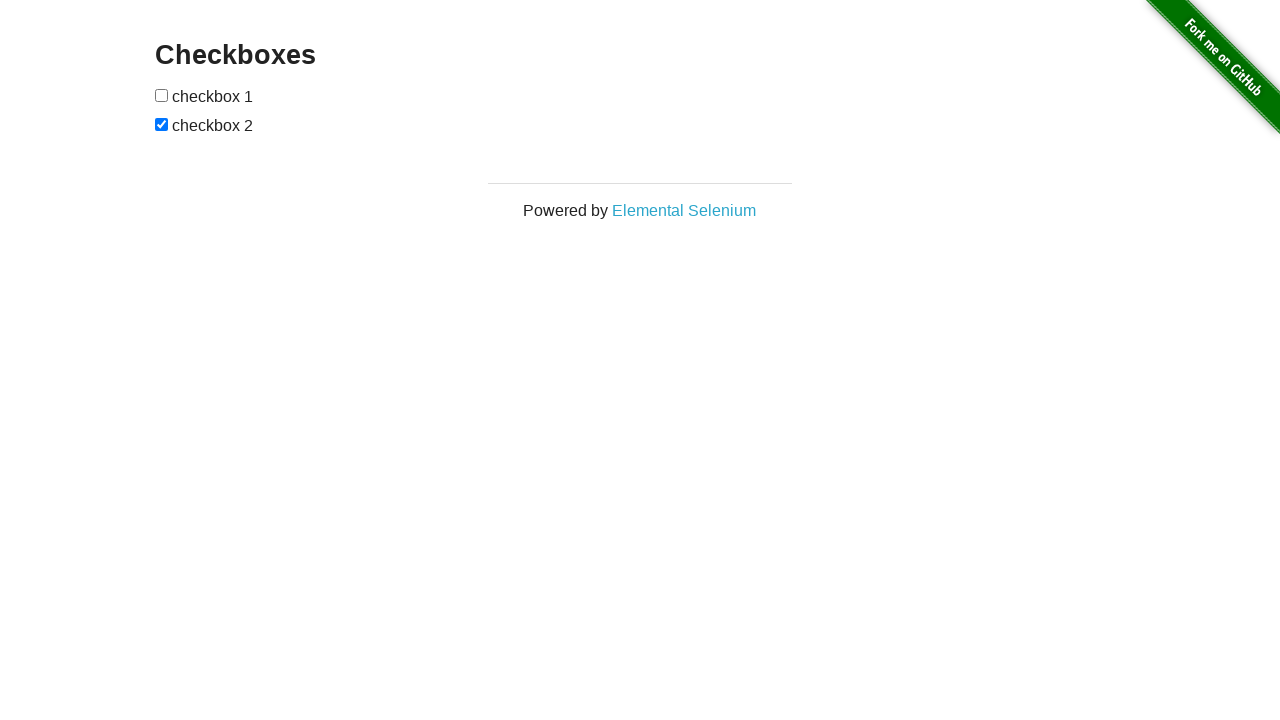

Clicked first checkbox to check it at (162, 95) on form#checkboxes input >> nth=0
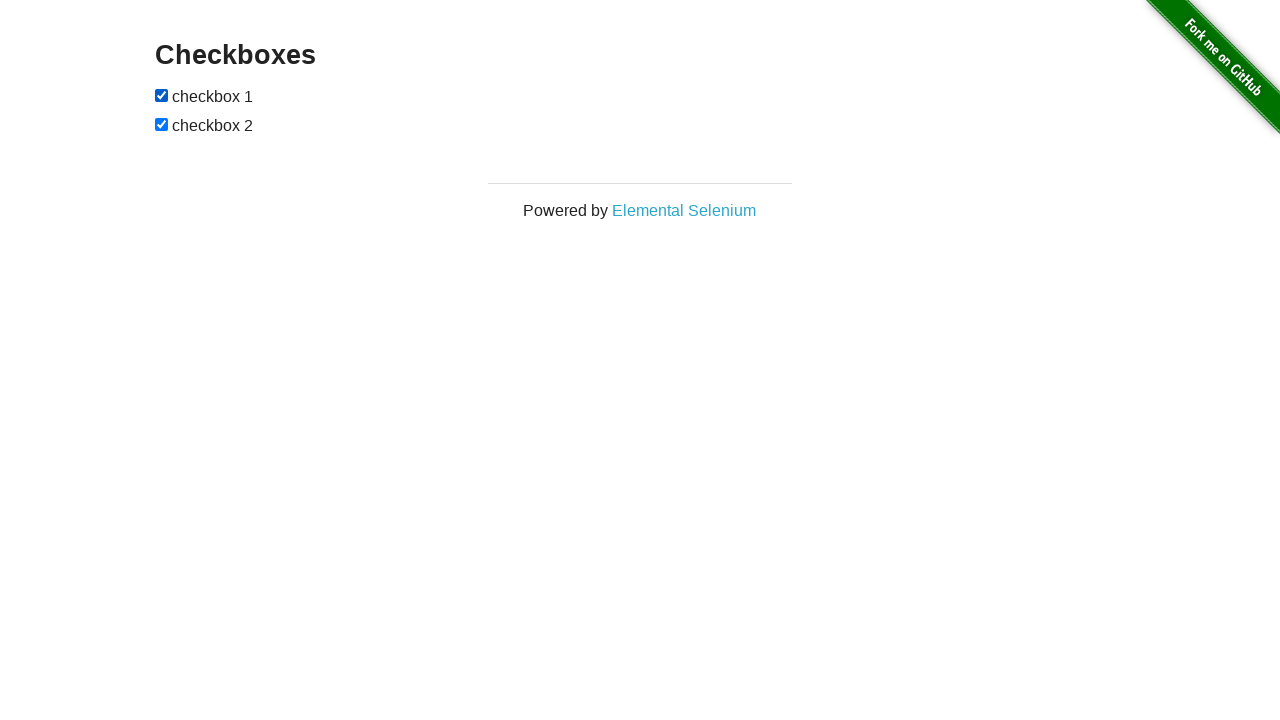

Located second checkbox on the form
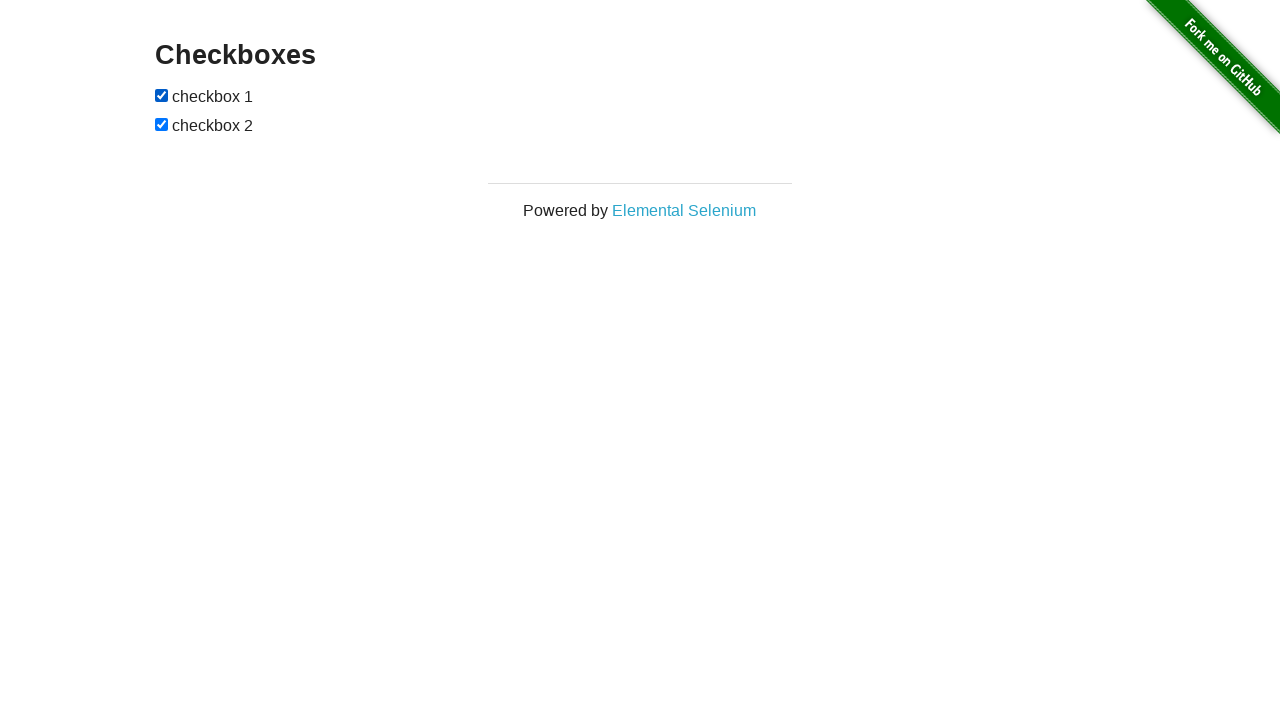

Checked second checkbox state - it was already checked
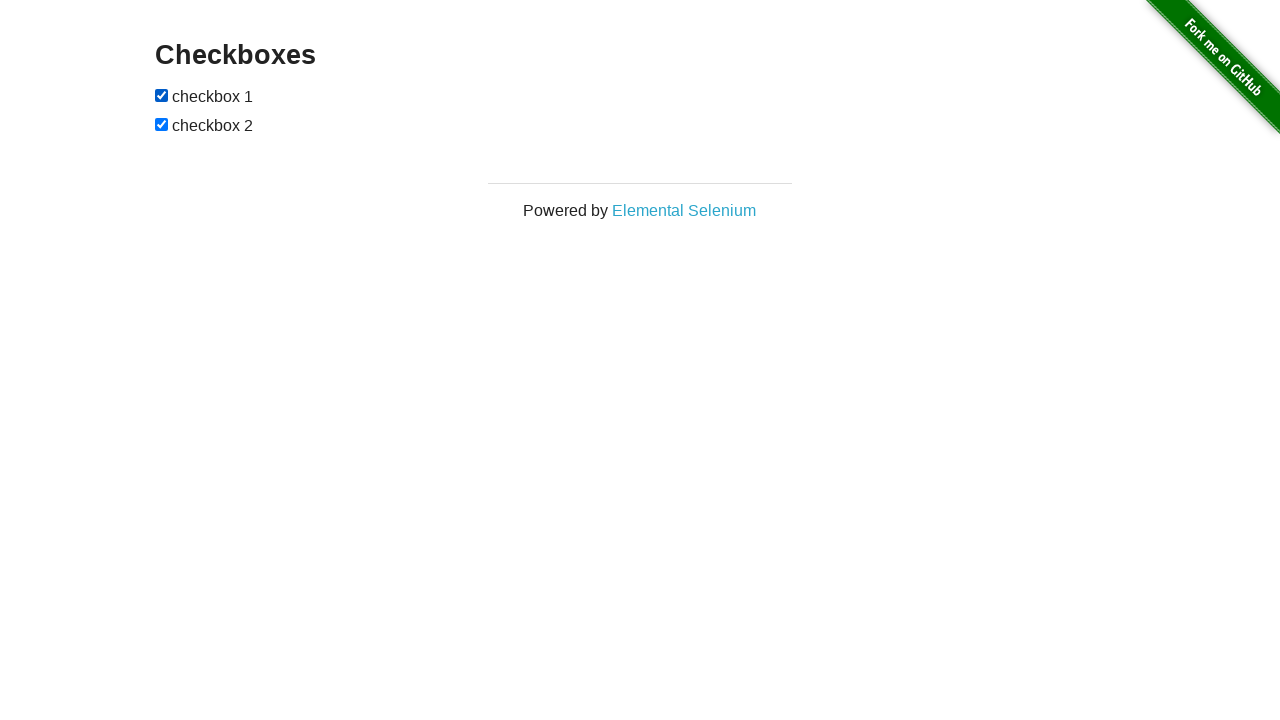

Checked first checkbox state - it was checked
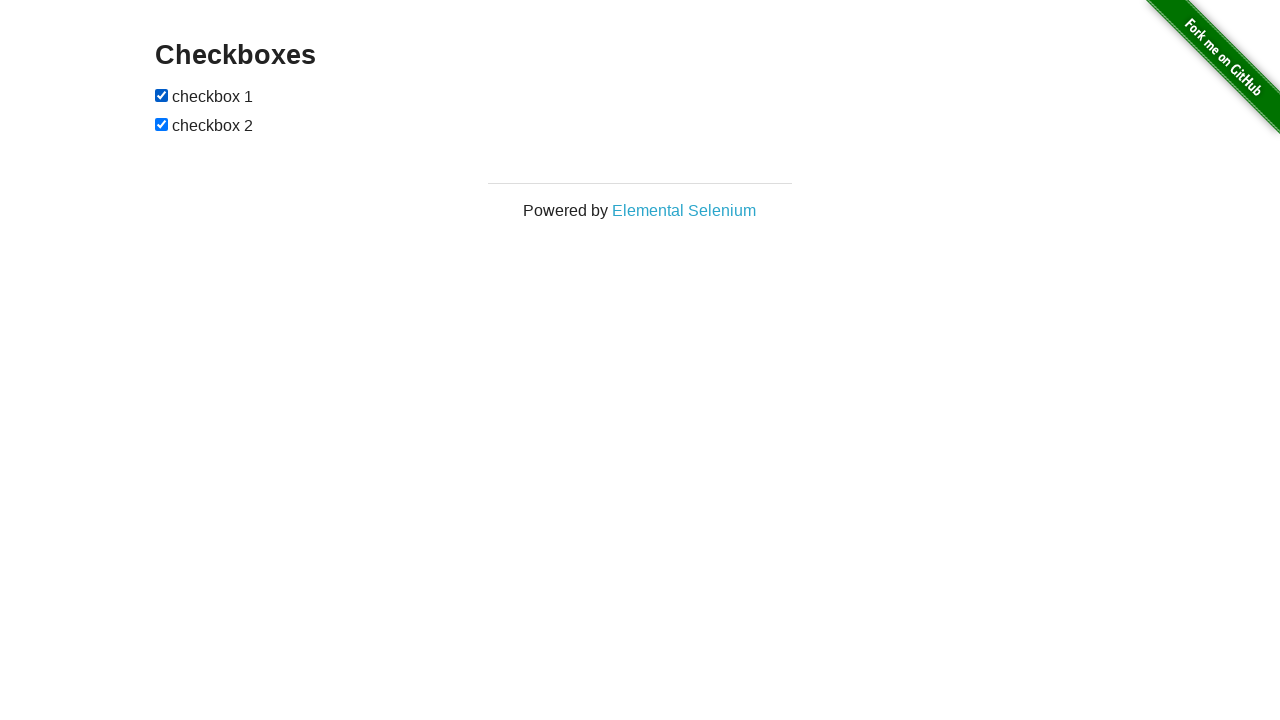

Clicked first checkbox to uncheck it at (162, 95) on form#checkboxes input >> nth=0
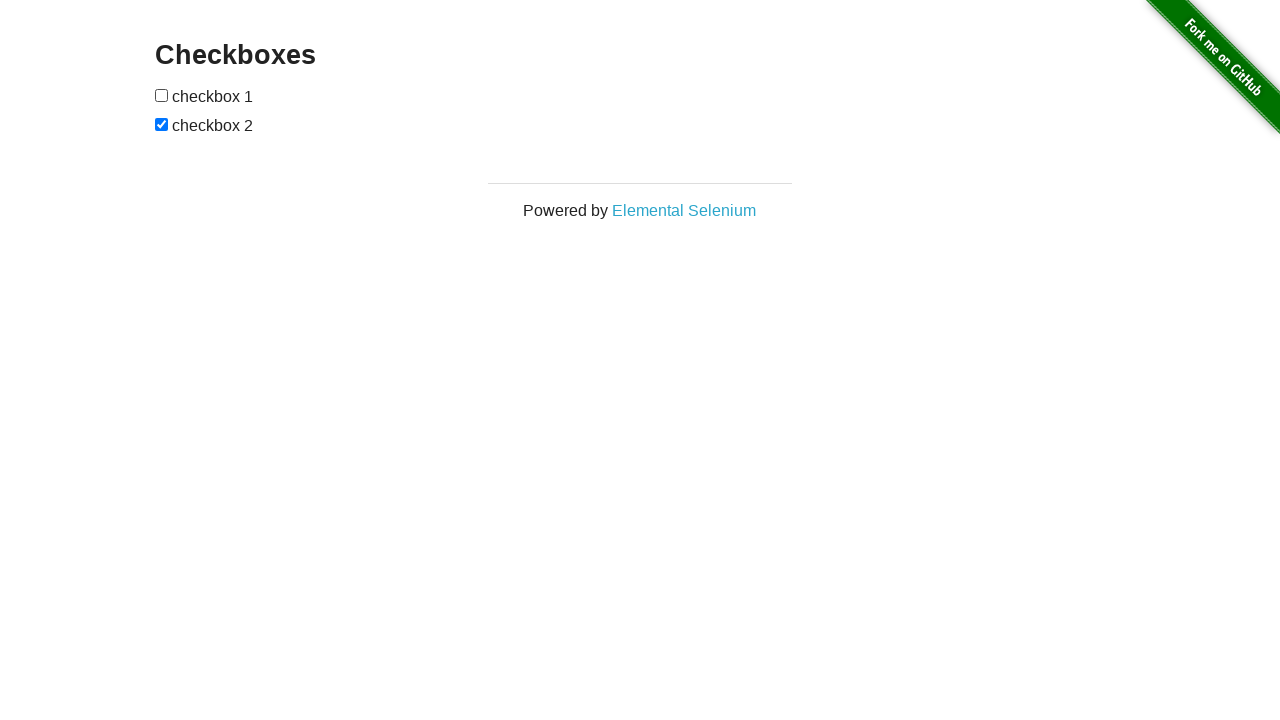

Verified second checkbox is still checked
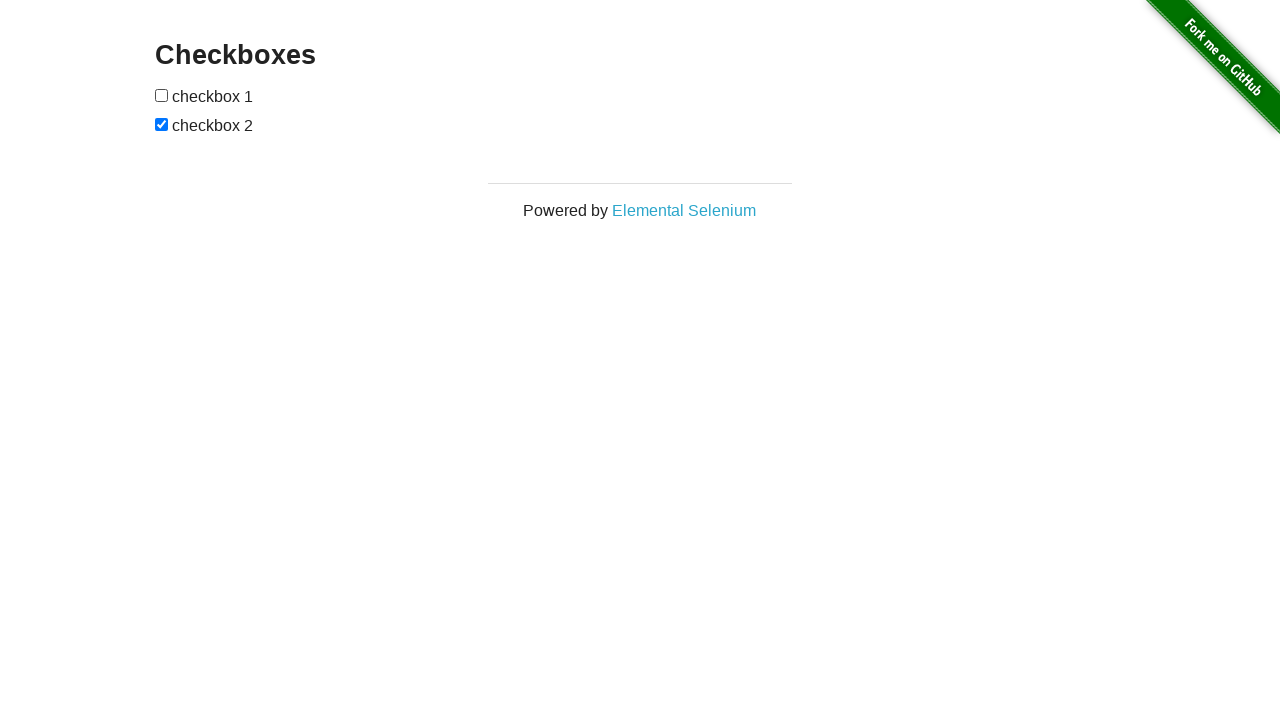

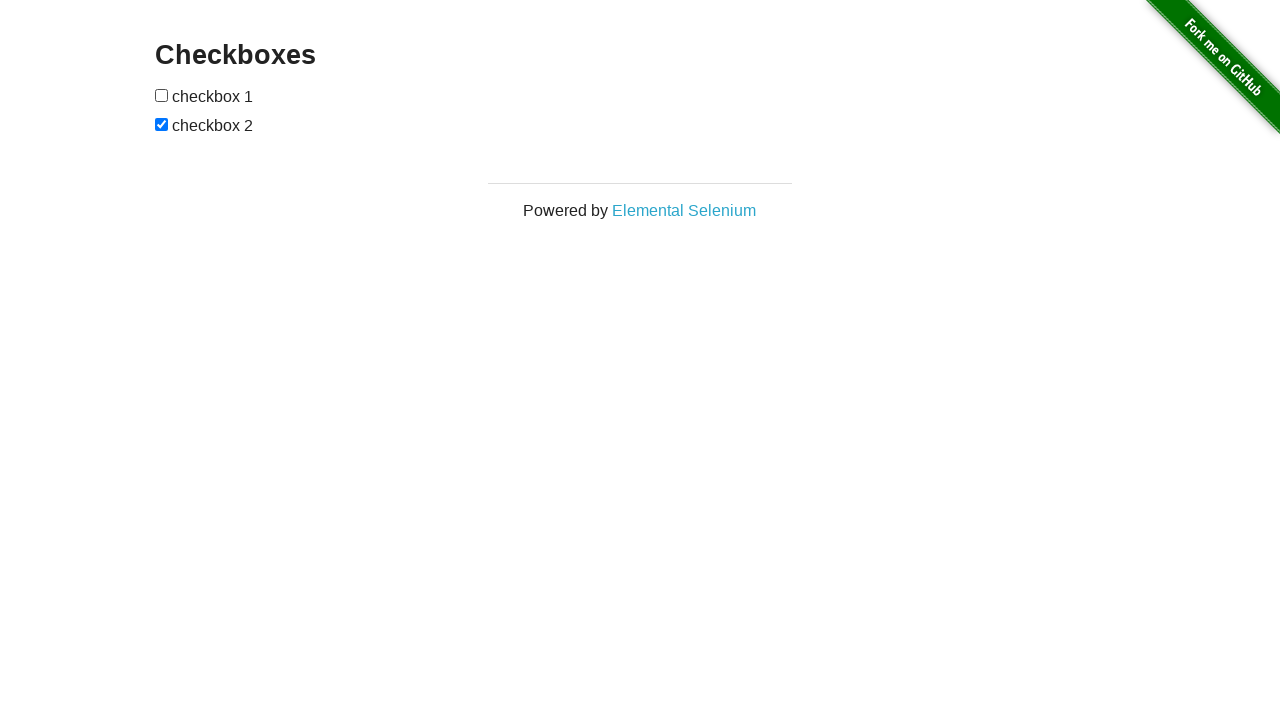